Opens the MetaFilter homepage and waits for the page to fully load

Starting URL: http://www.metafilter.com/

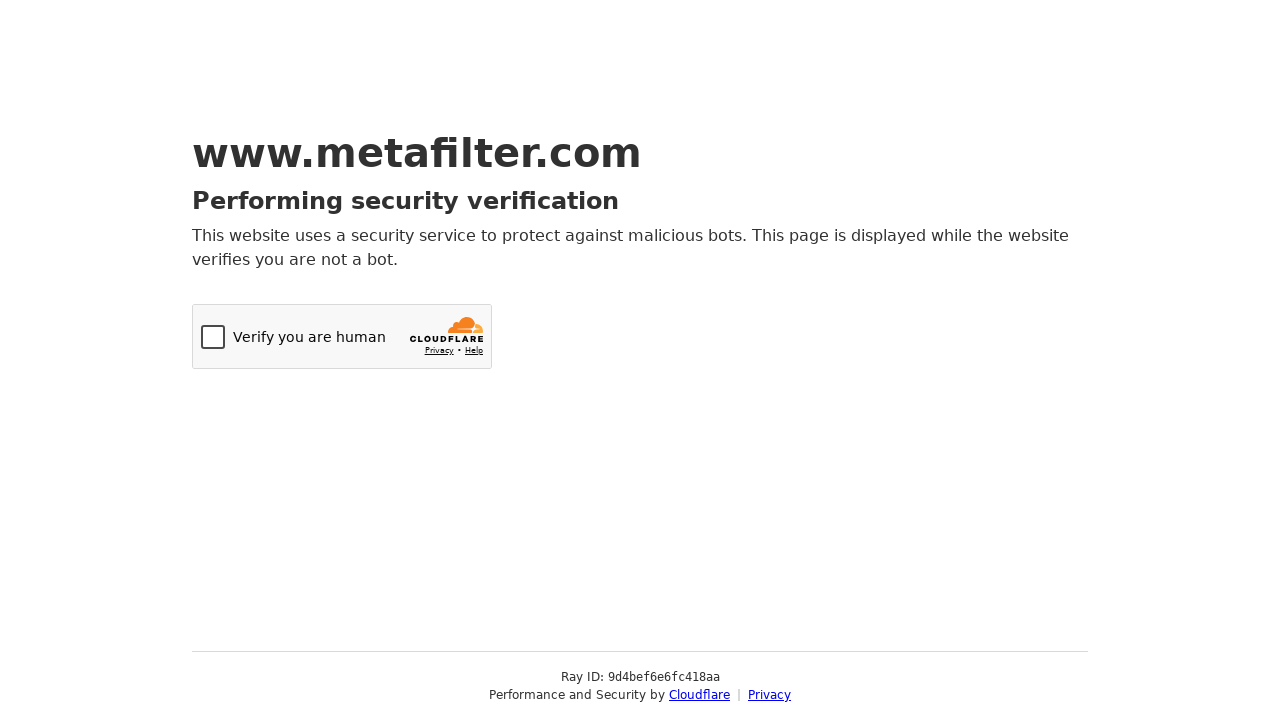

Navigated to MetaFilter homepage
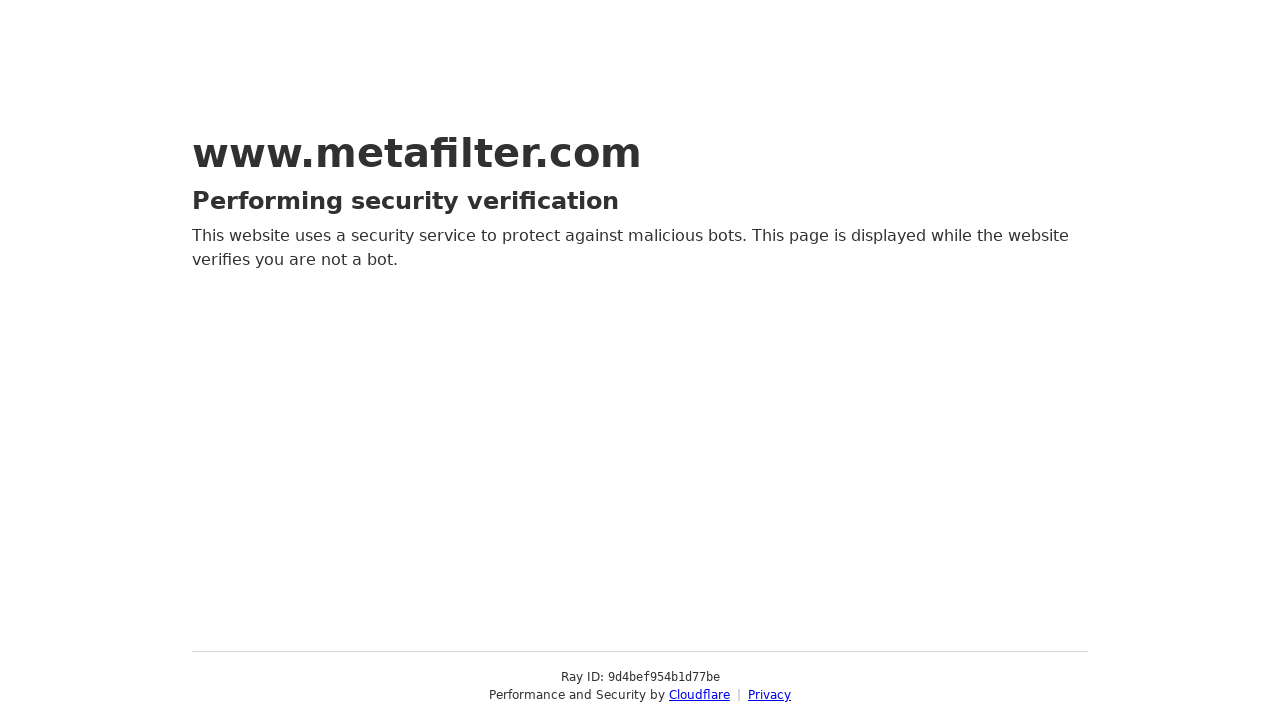

Page fully loaded - network idle state reached
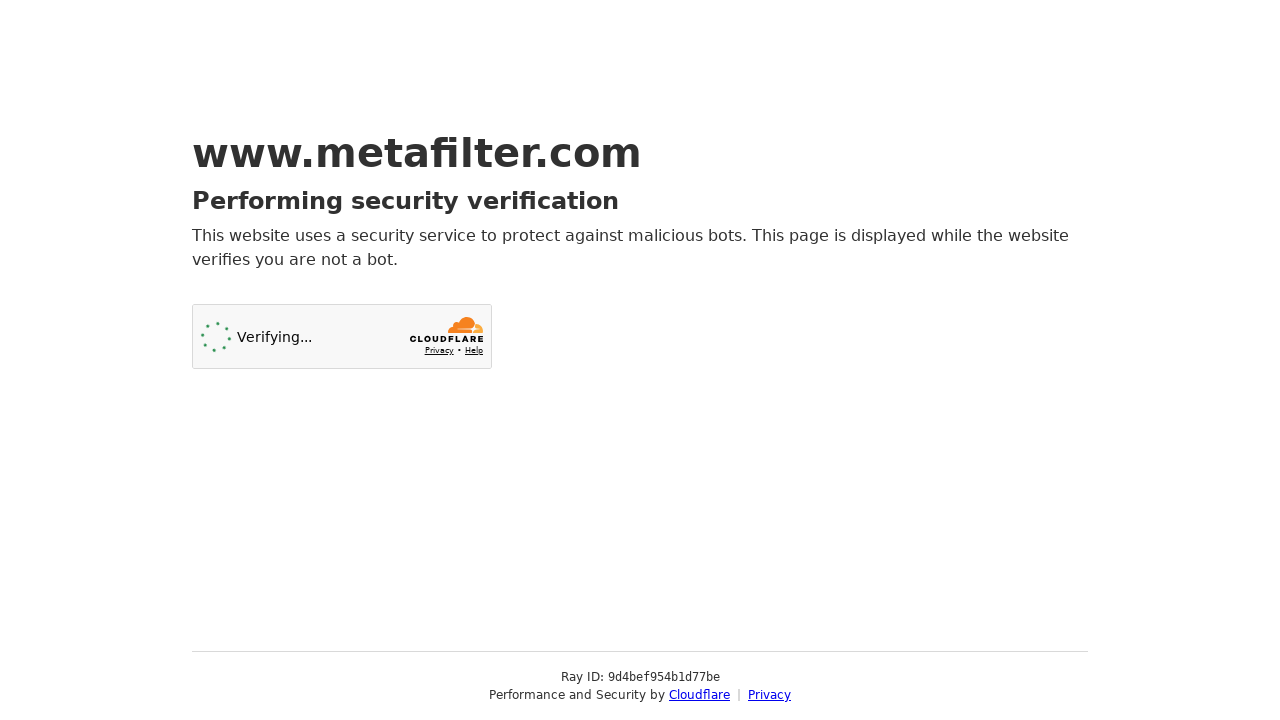

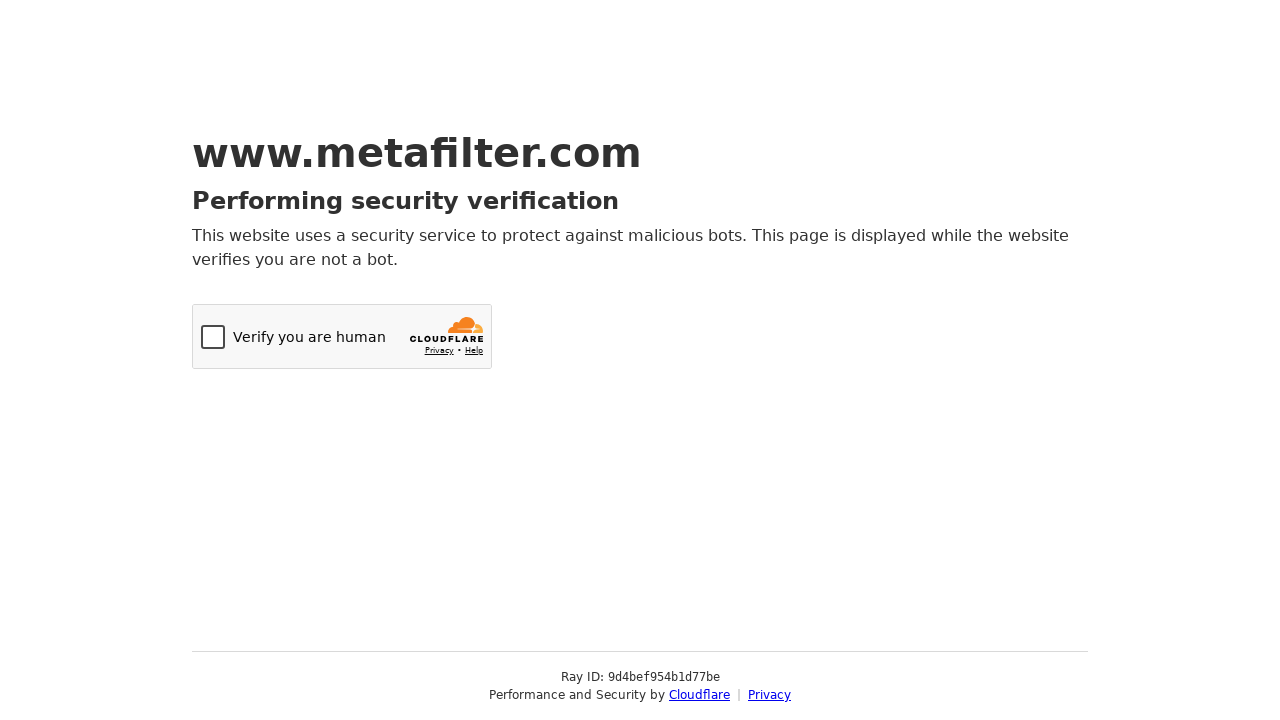